Tests input field functionality by entering a number, clearing it, and entering another number

Starting URL: http://the-internet.herokuapp.com/inputs

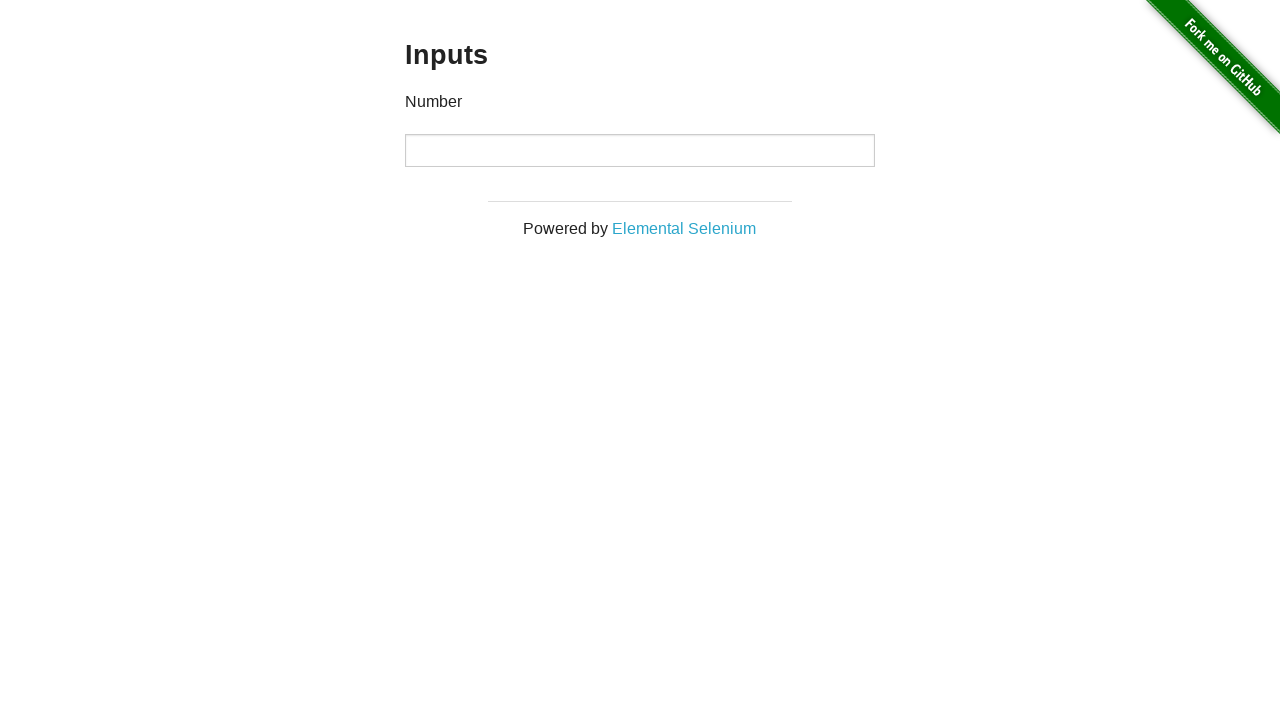

Entered '1000' into the number input field on input[type='number']
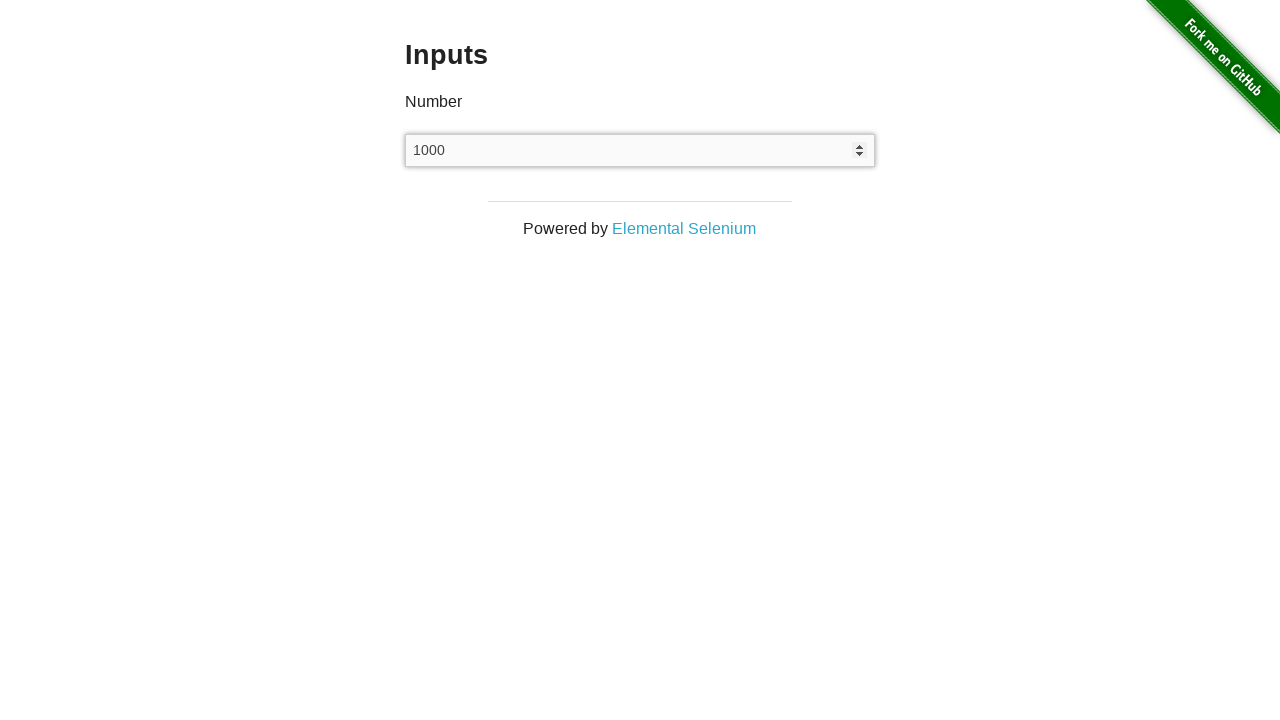

Cleared the number input field on input[type='number']
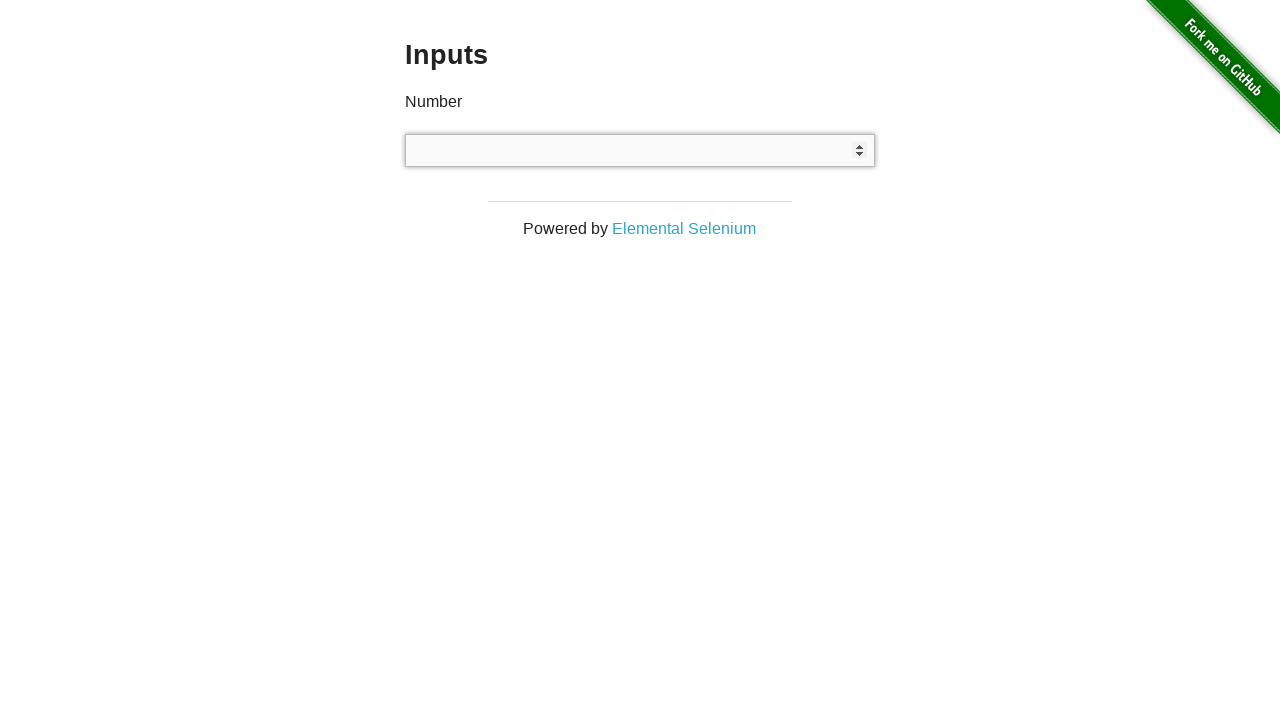

Entered '999' into the number input field on input[type='number']
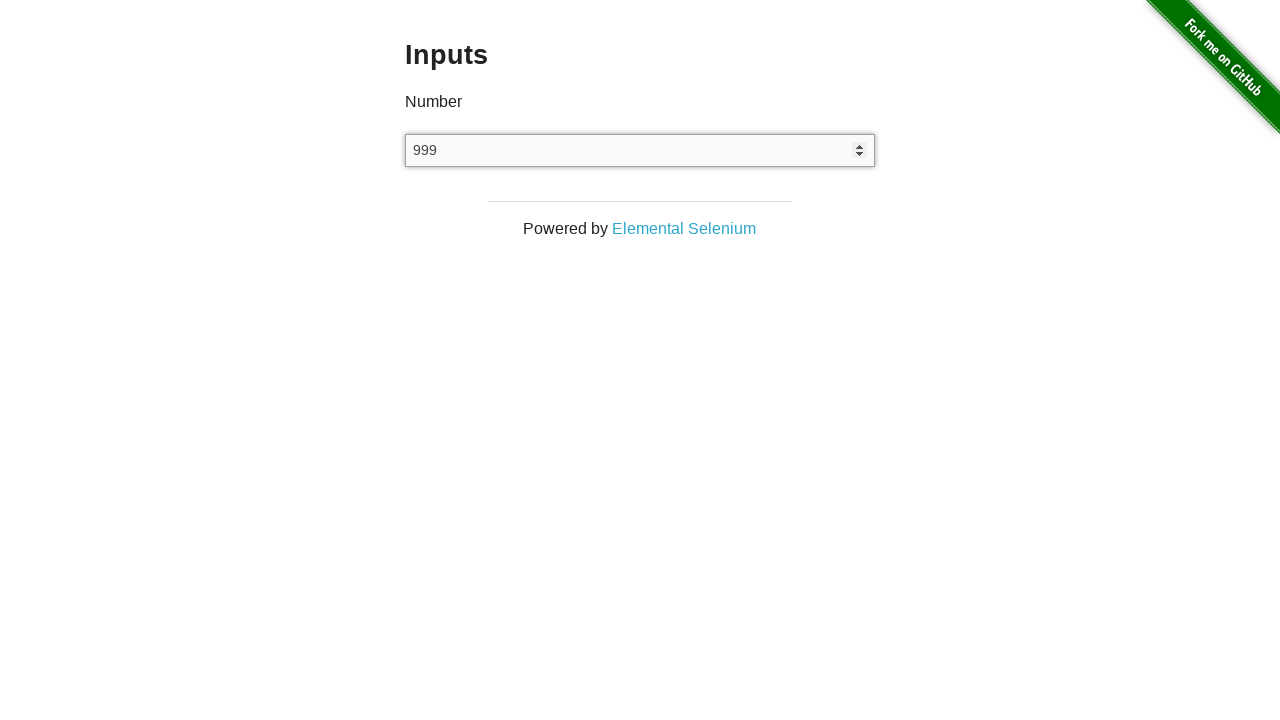

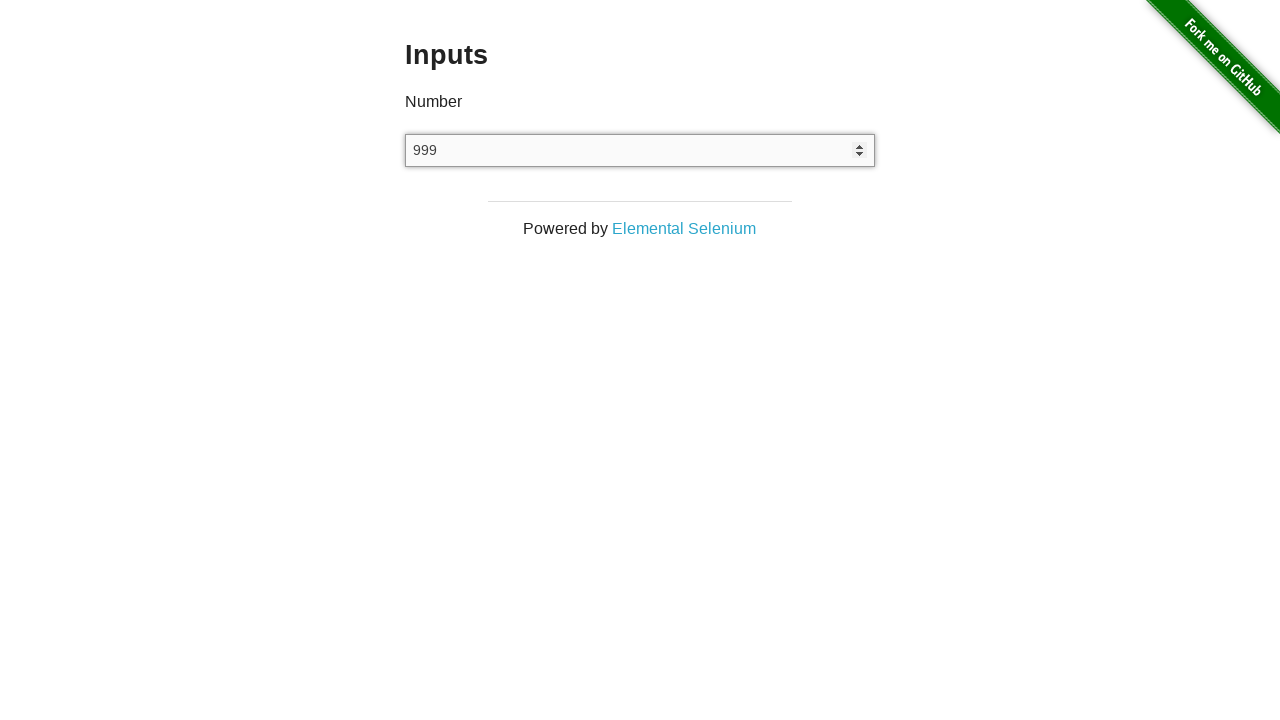